Tests drag and drop functionality by navigating to a drag and drop demo page, then performing a drag and drop action by offset on an element.

Starting URL: https://only-testing-blog.blogspot.com/

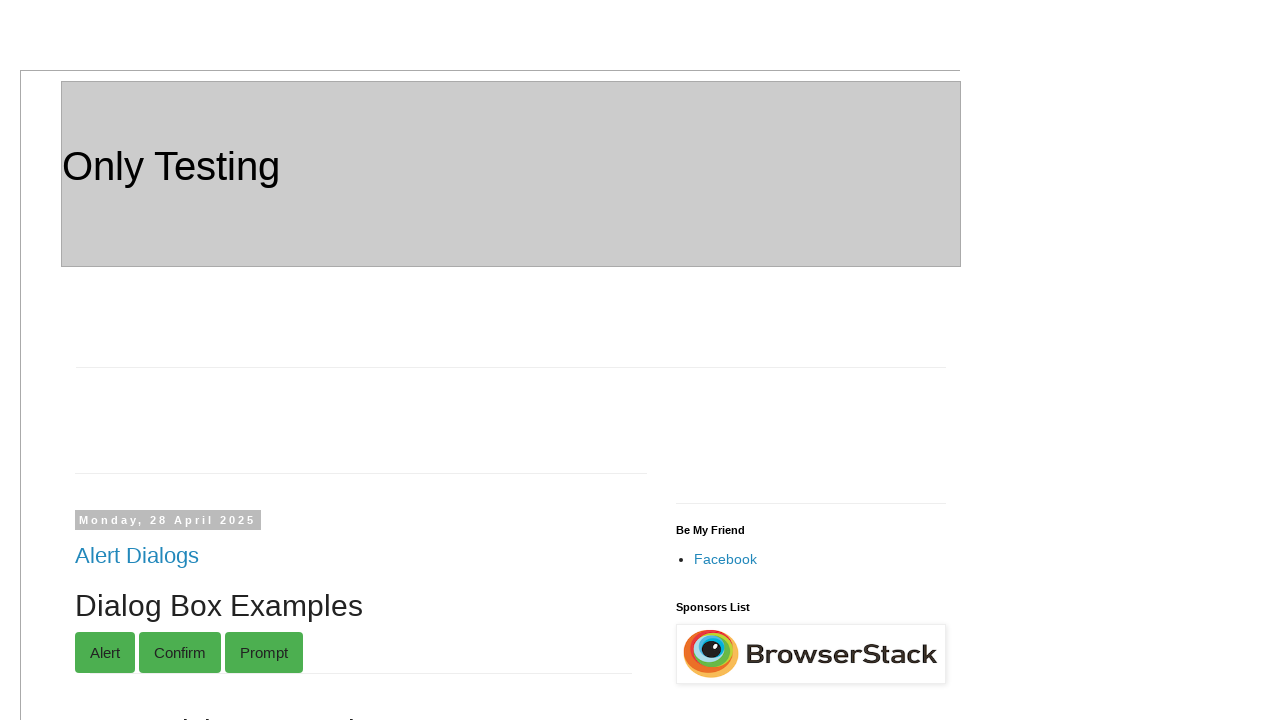

Set viewport size to 1920x1080
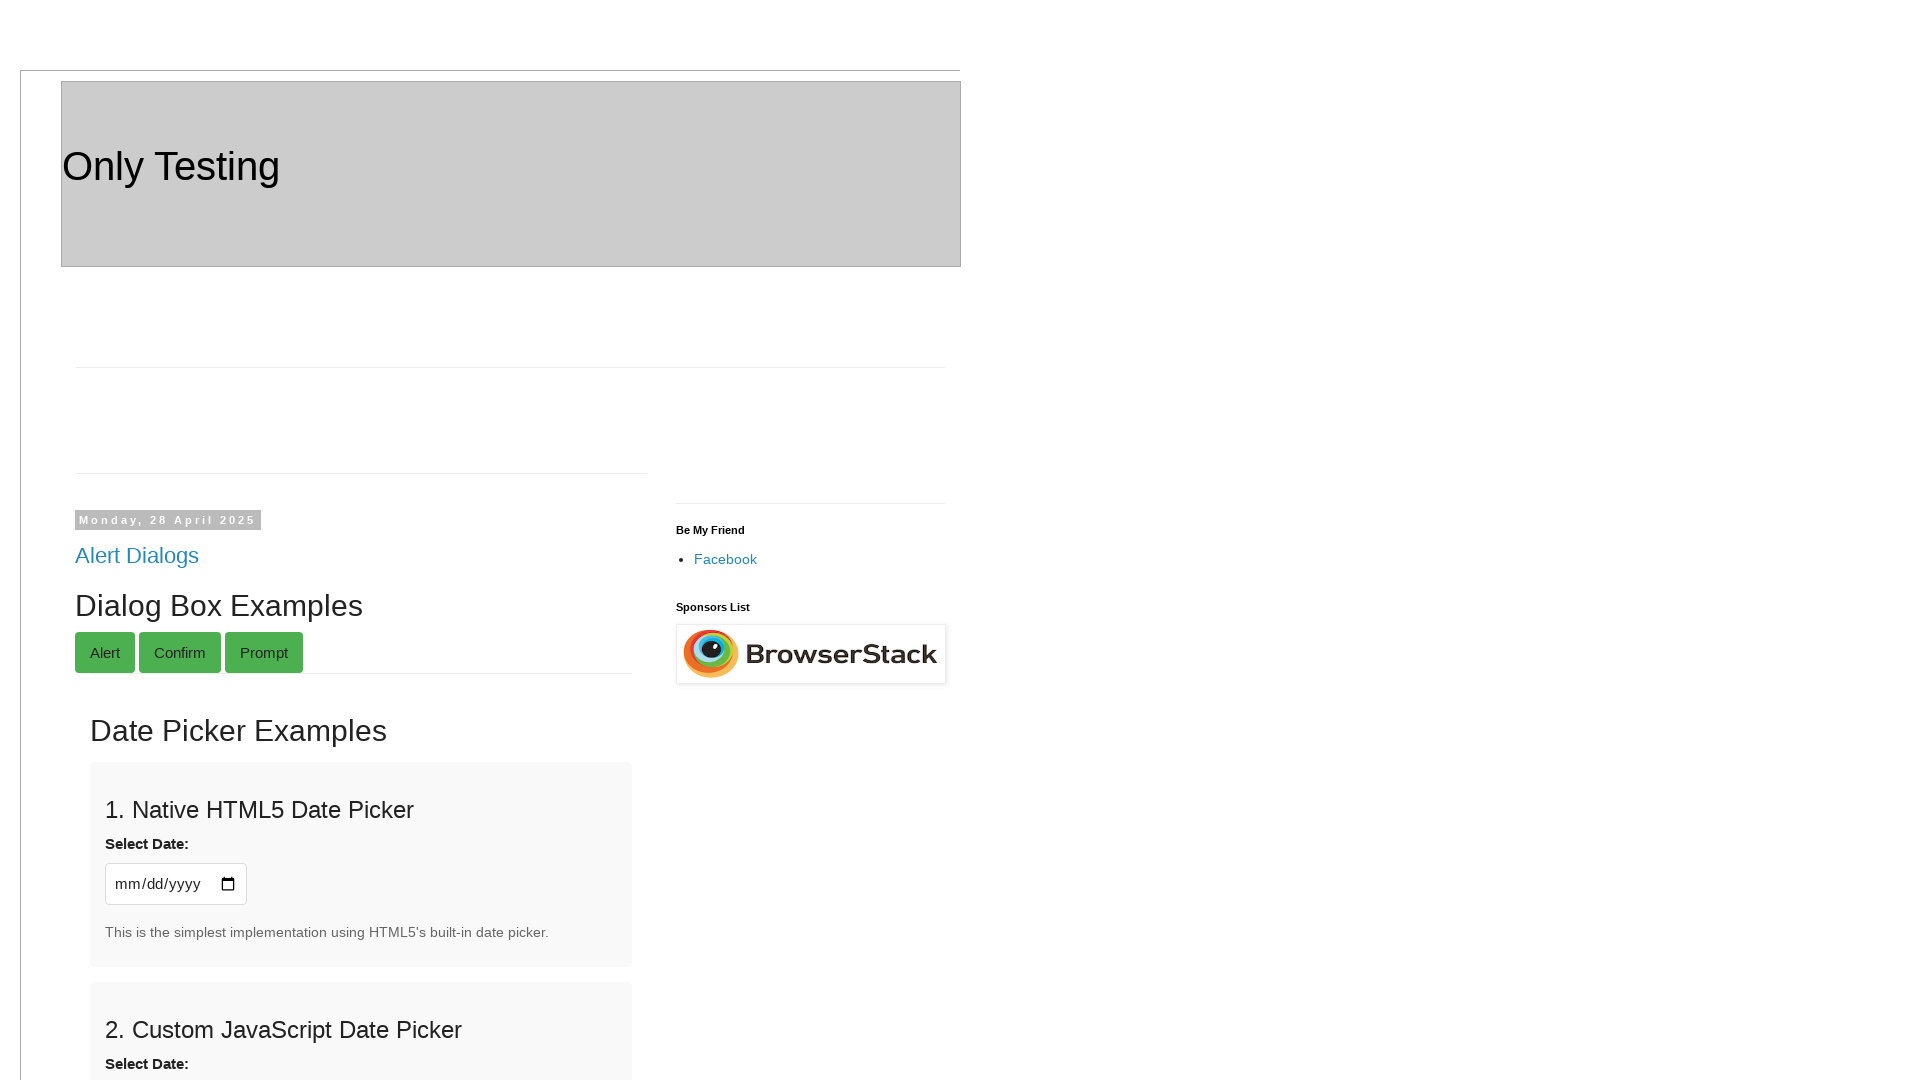

Clicked on 'Drag and Drop' link to navigate to drag and drop section at (146, 541) on text=Drag and Drop
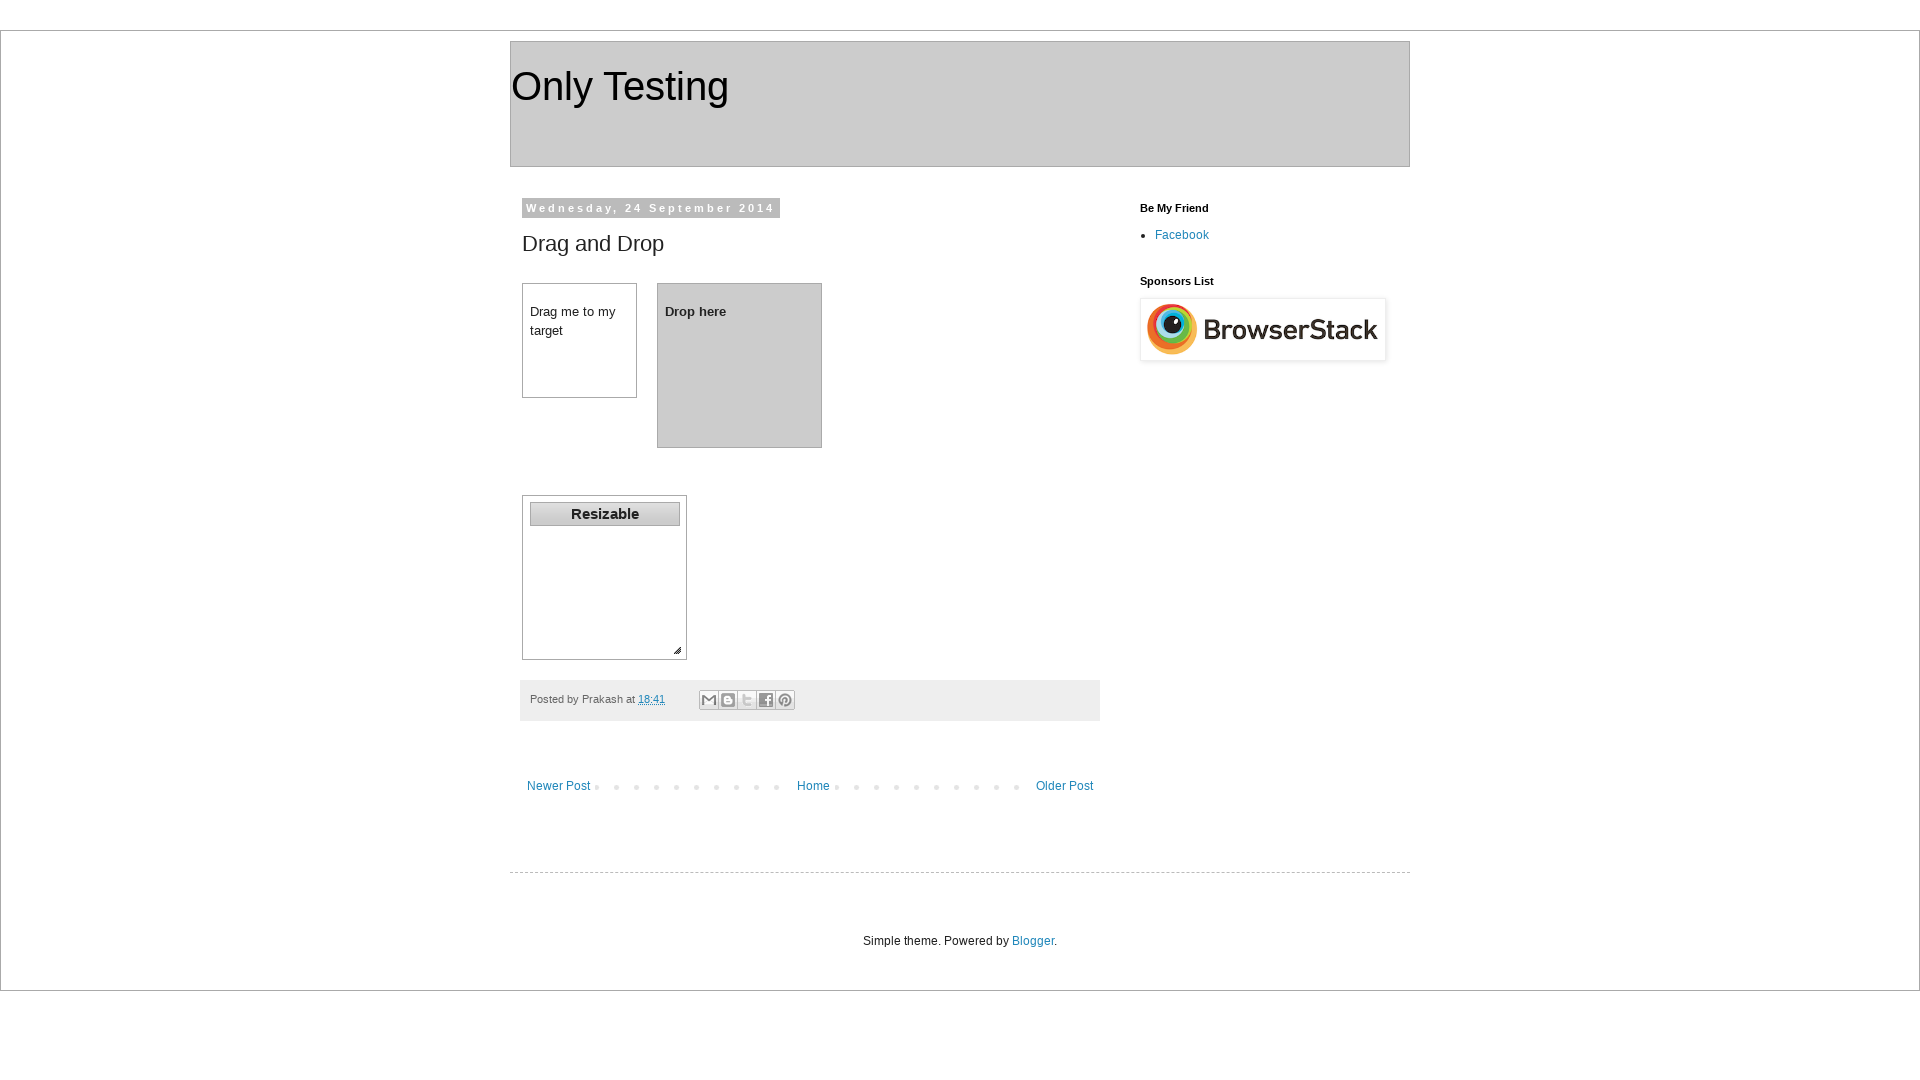

Drag element '#dragdiv' is now visible
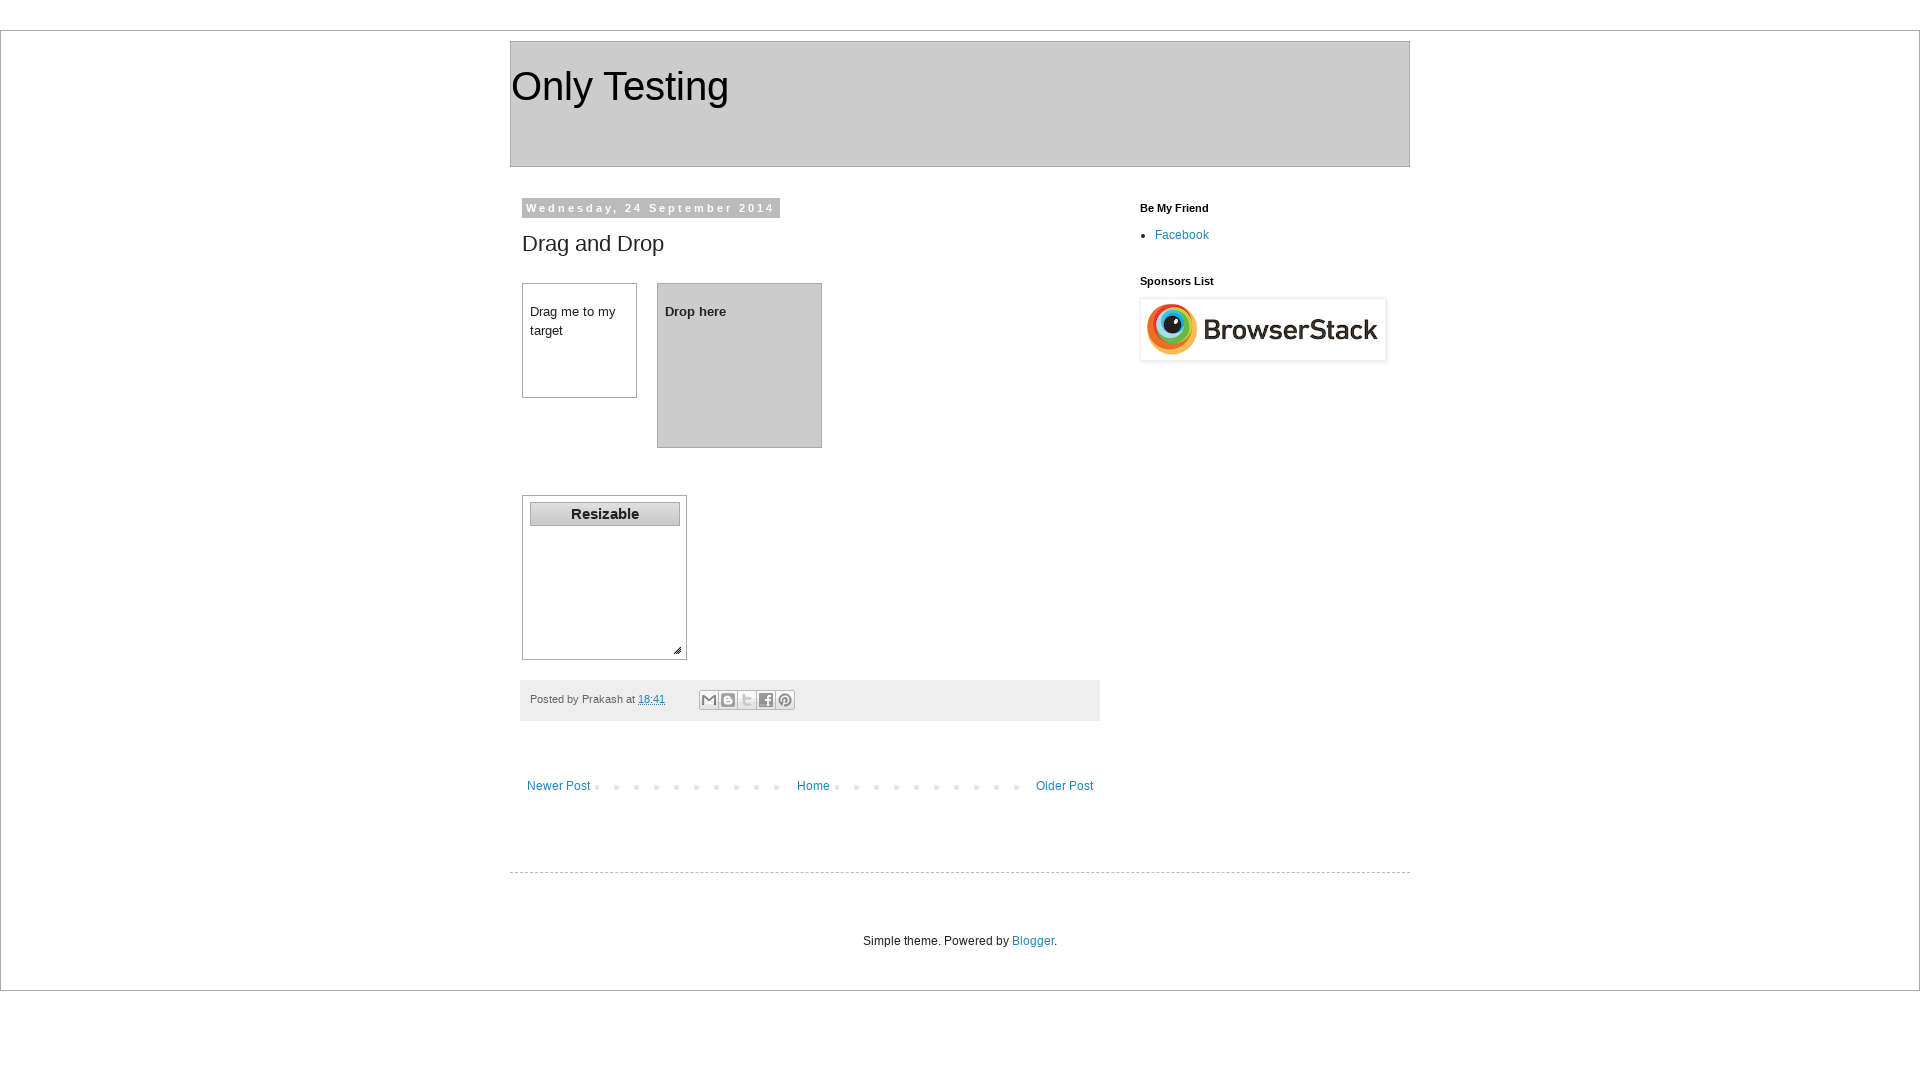

Located the drag element '#dragdiv'
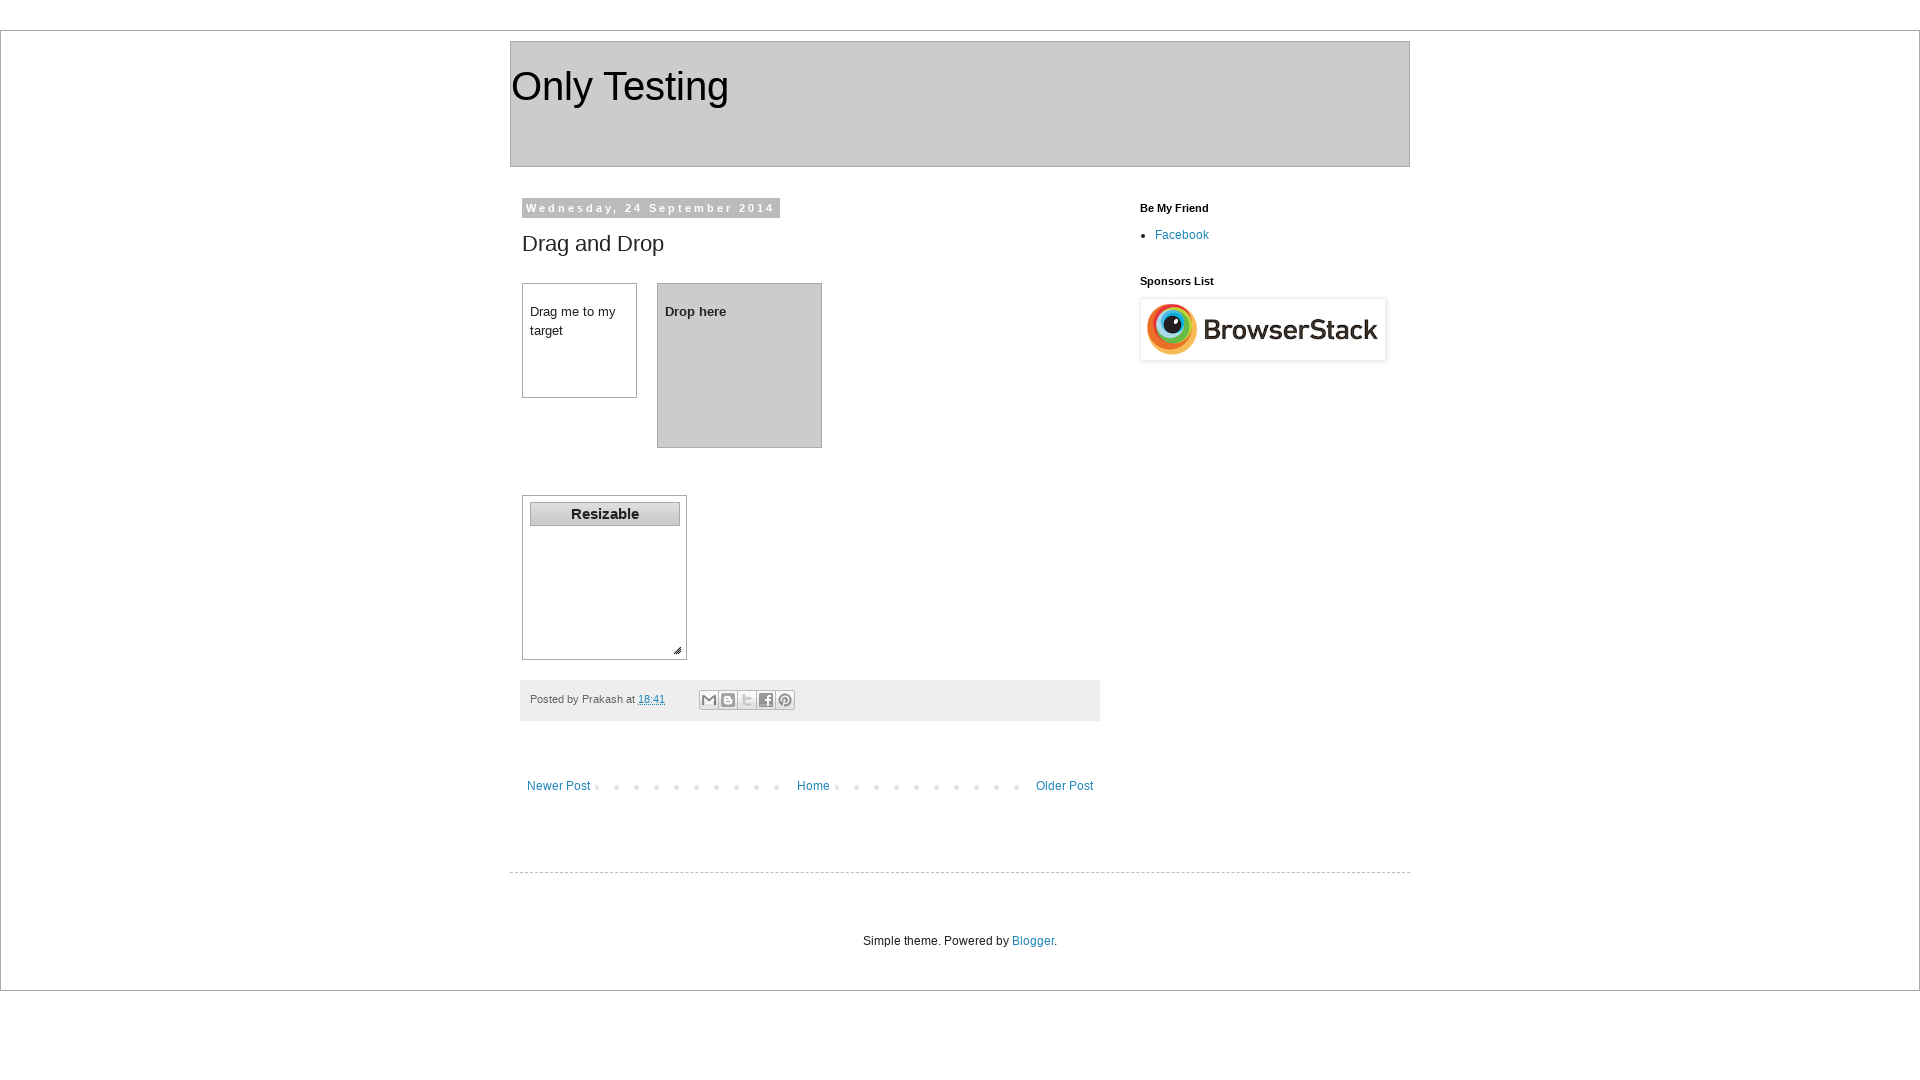

Performed drag and drop action on element by offset (100, 100 pixels) at (623, 384)
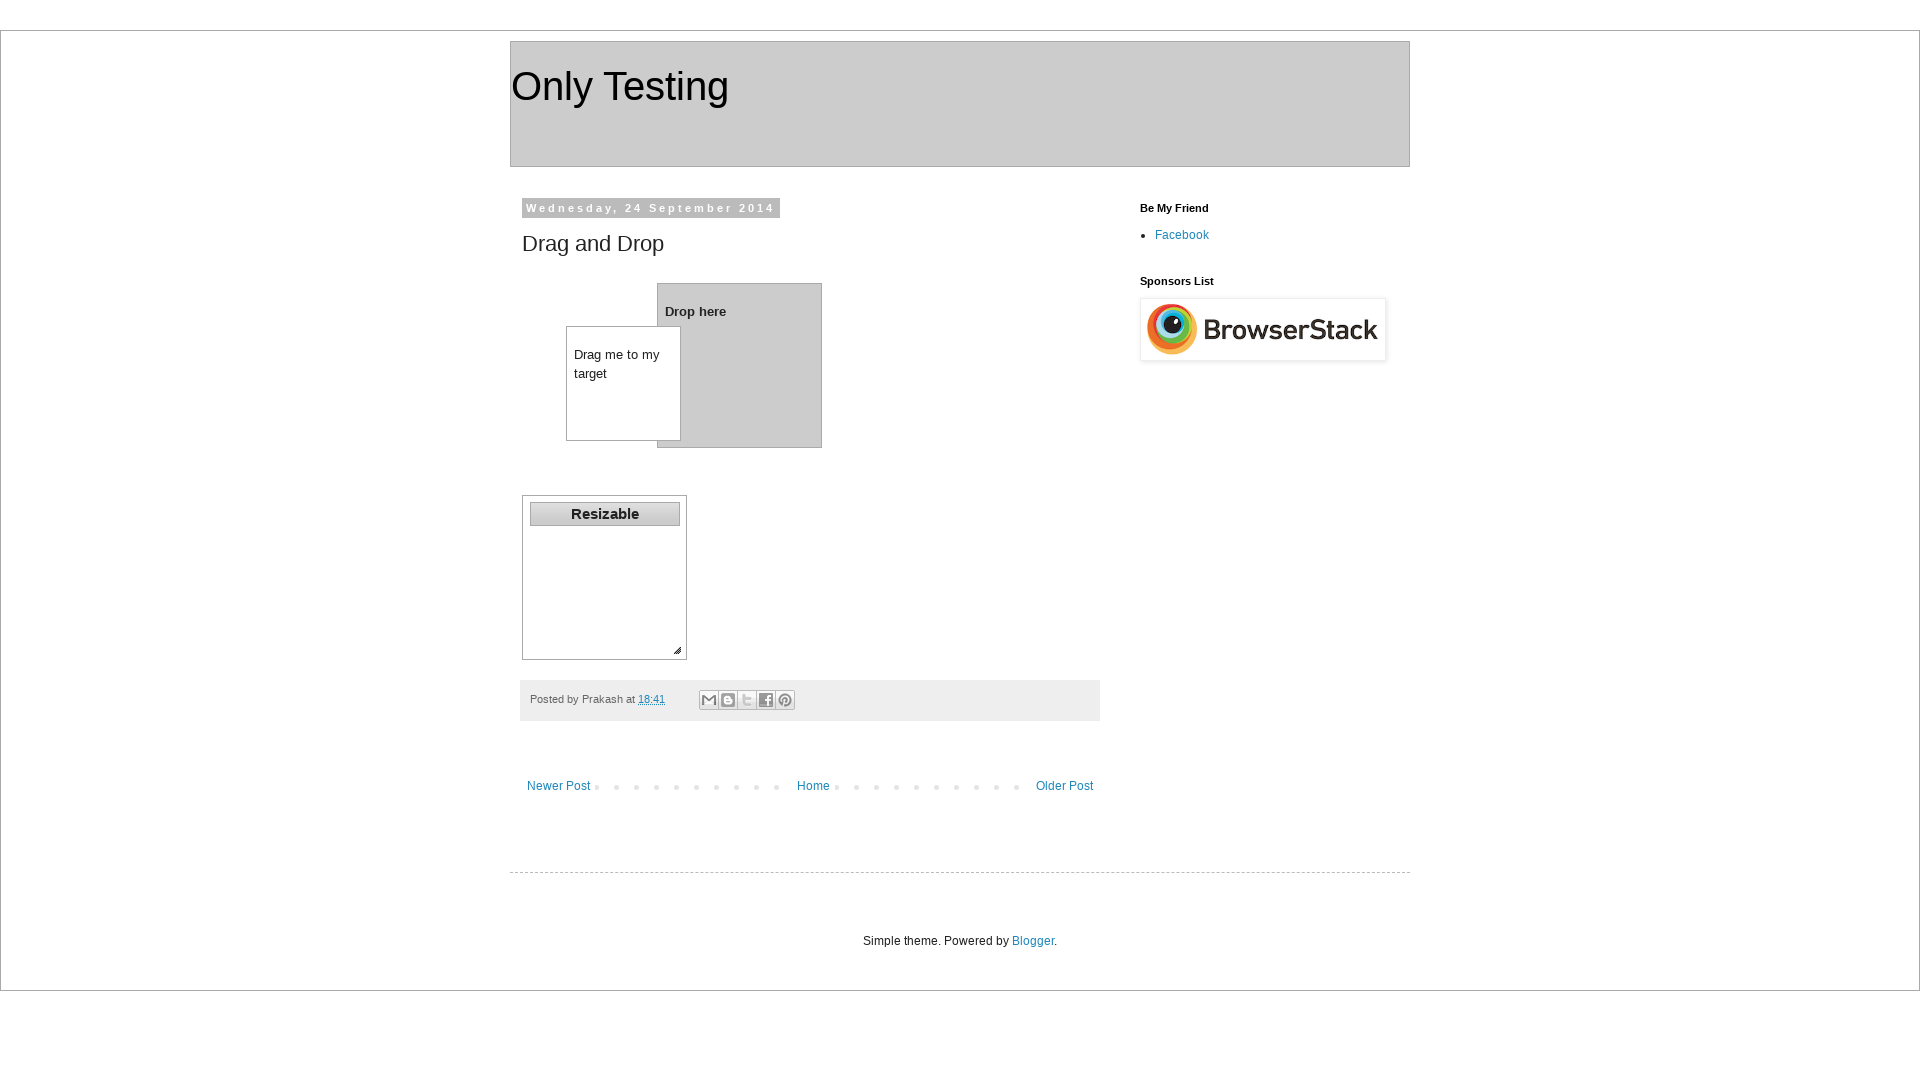

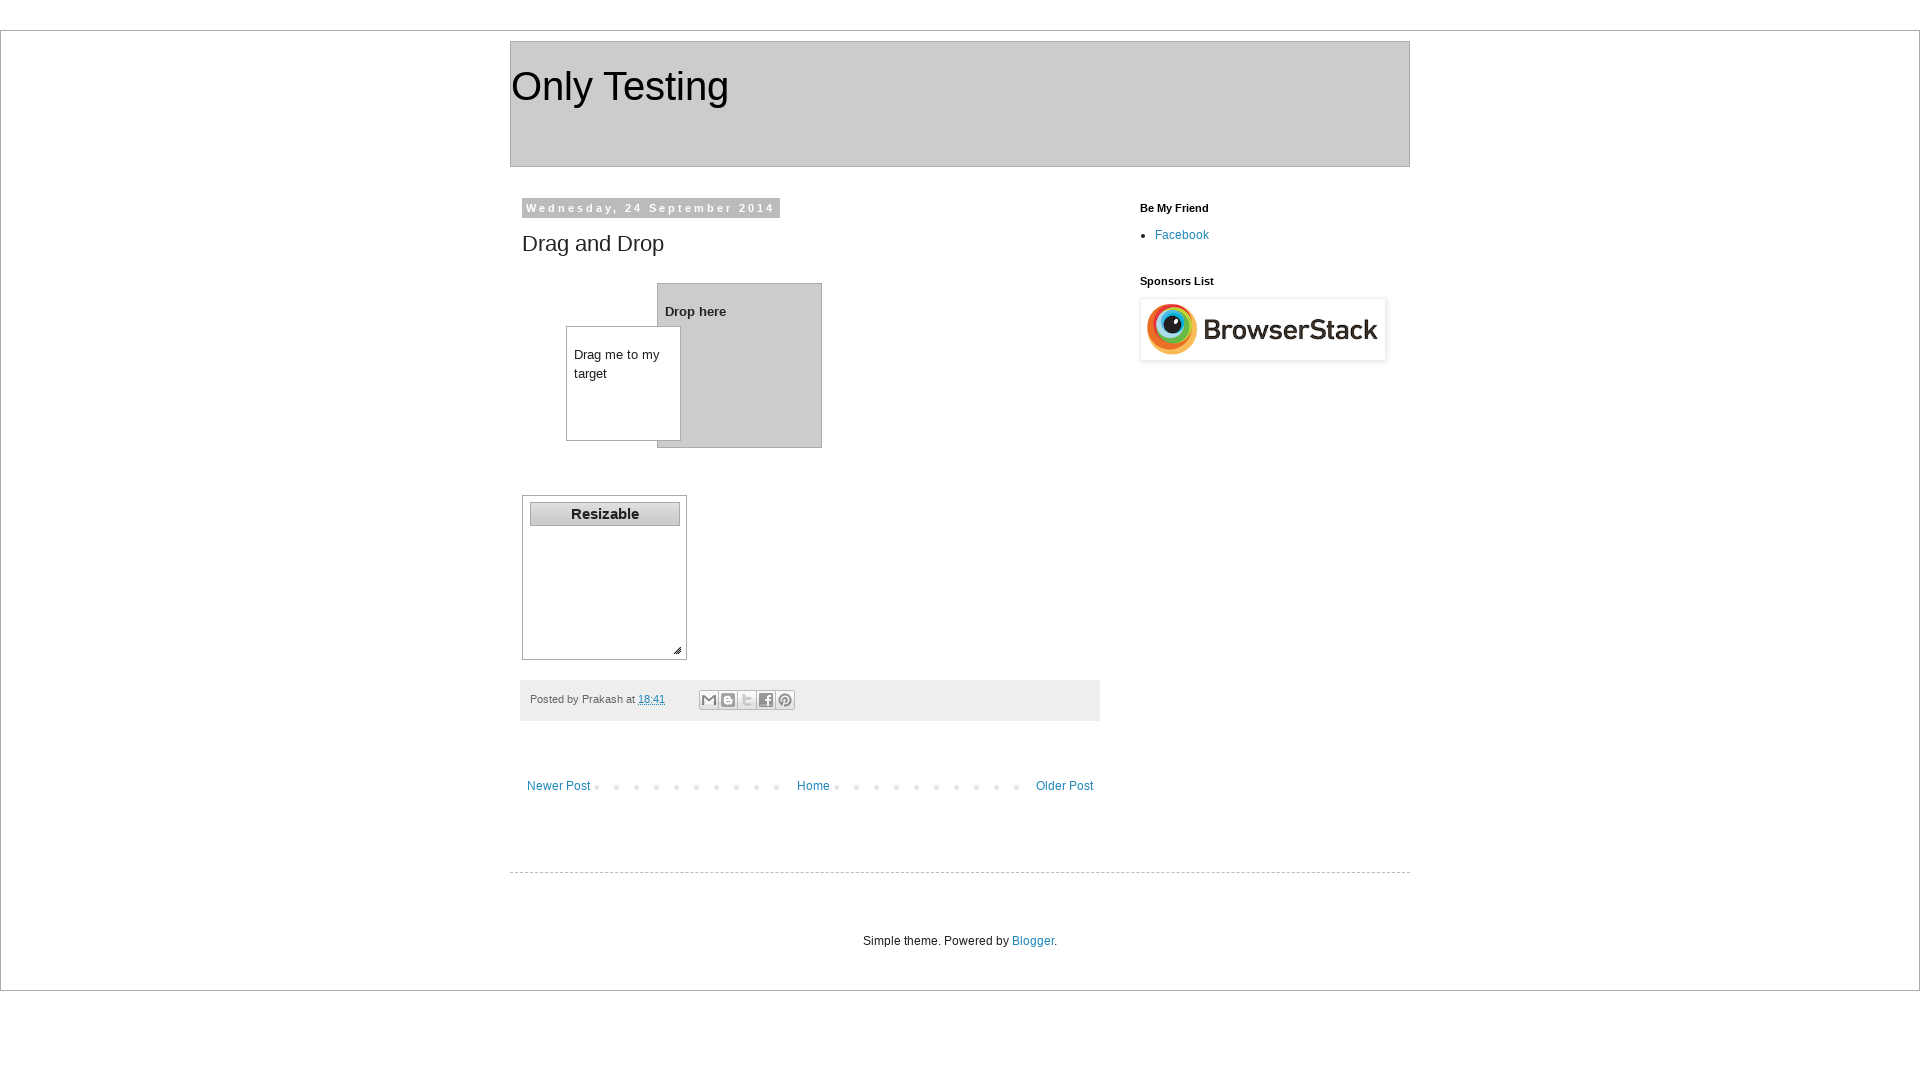